Tests drag and drop functionality by dragging an element to a drop zone and verifying the status changes to "dropped"

Starting URL: https://www.selenium.dev/selenium/web/mouse_interaction.html

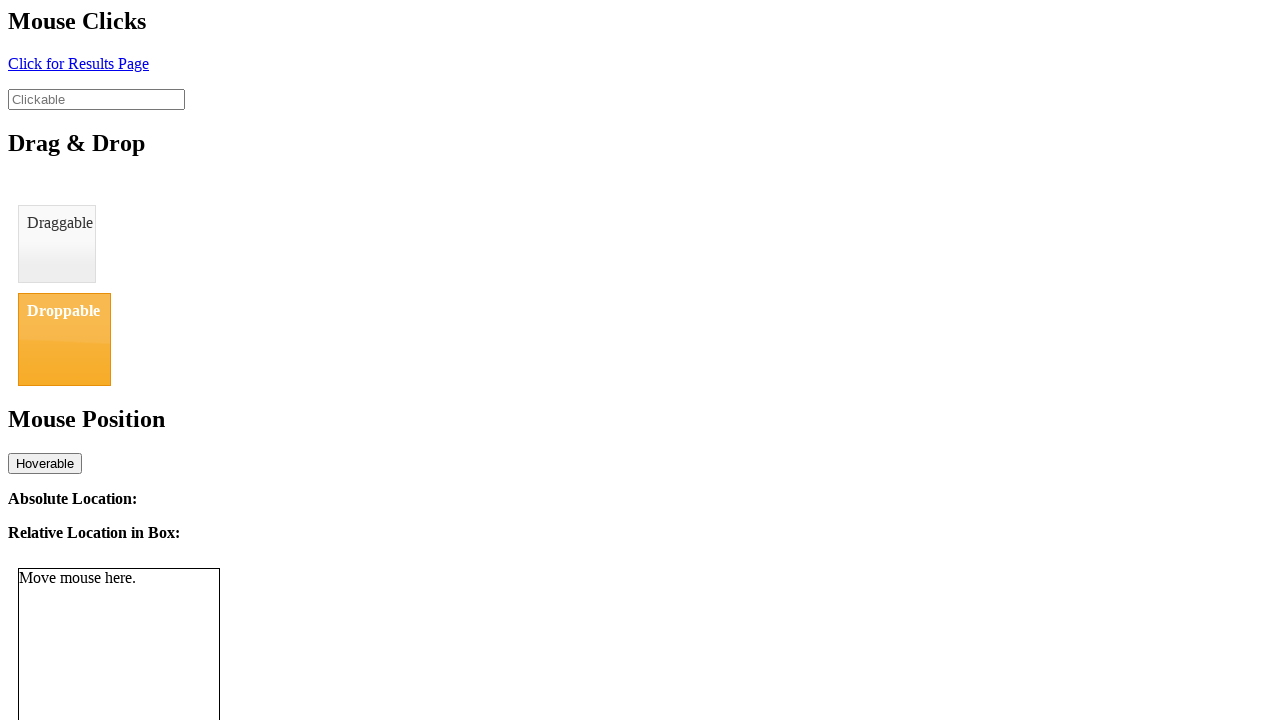

Navigated to mouse interaction test page
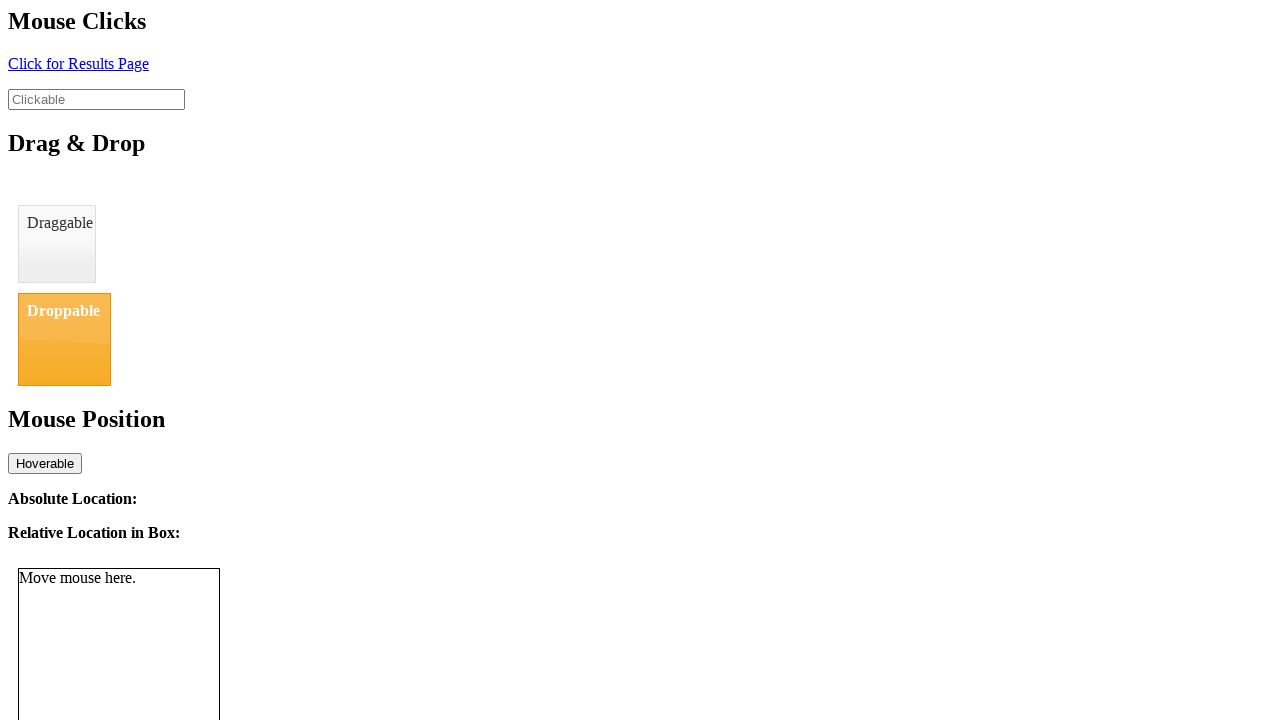

Dragged element with ID 'draggable' to drop zone with ID 'droppable' at (64, 339)
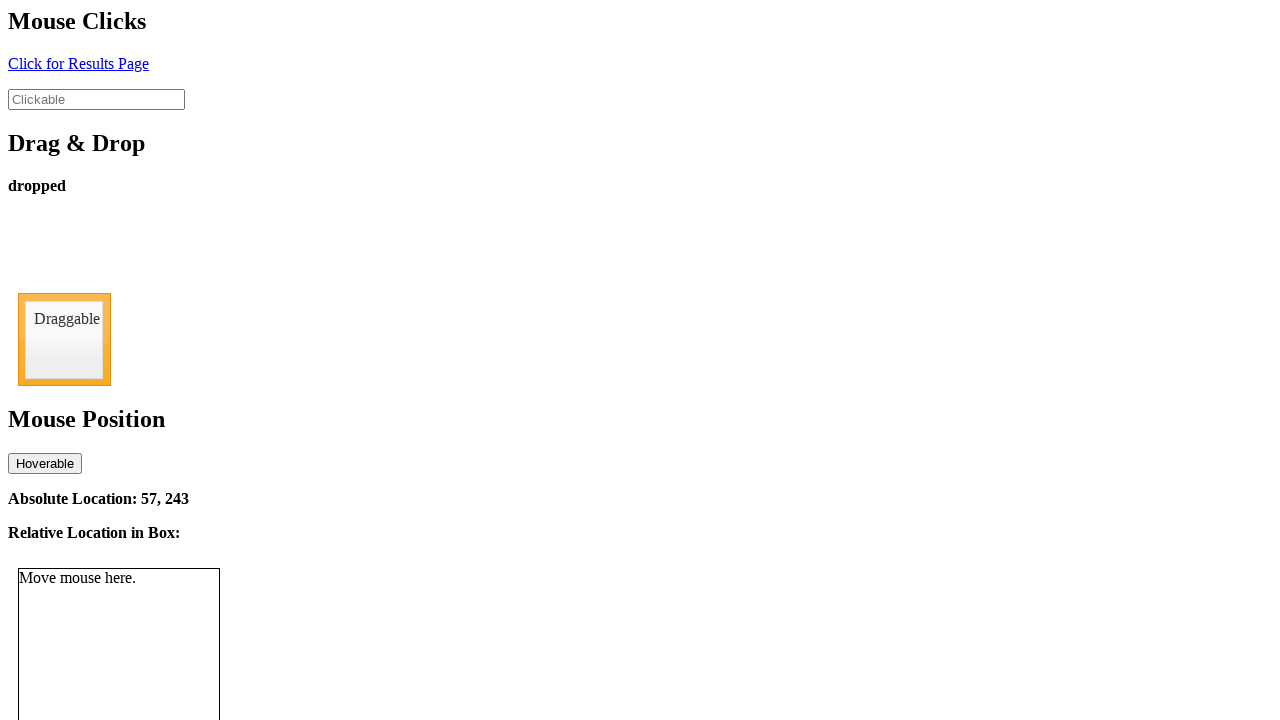

Verified that drop status changed to 'dropped'
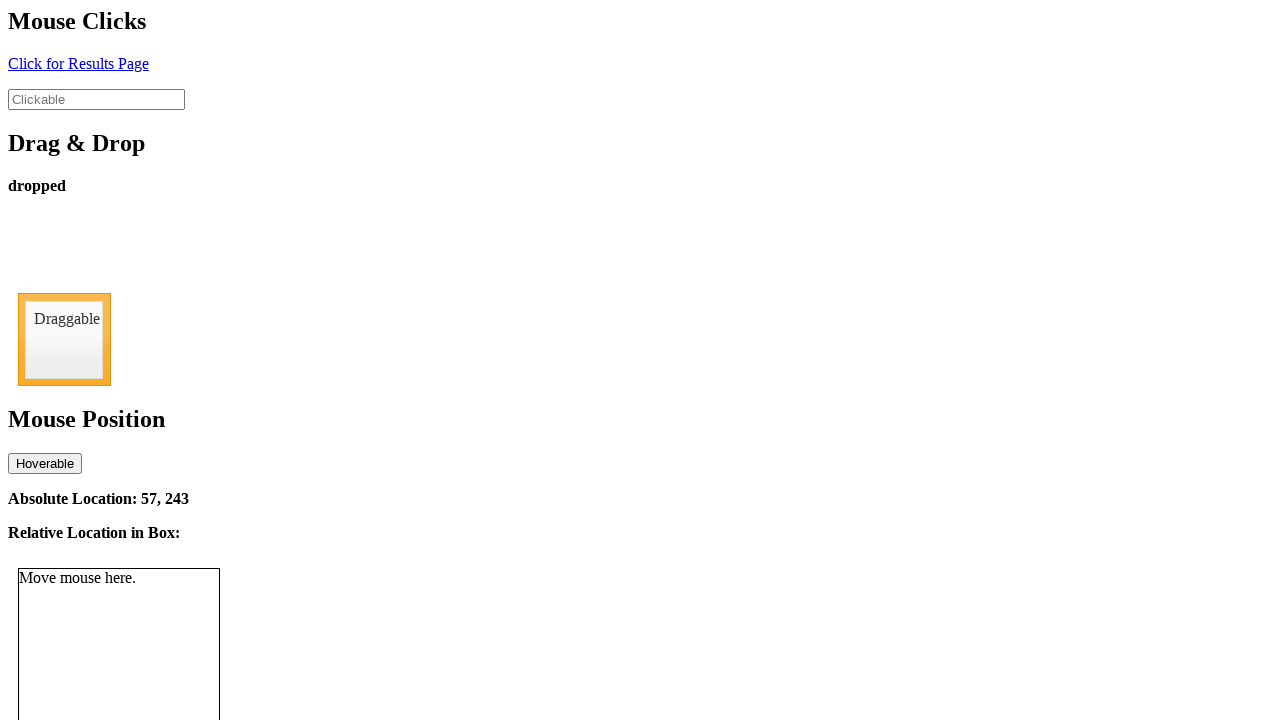

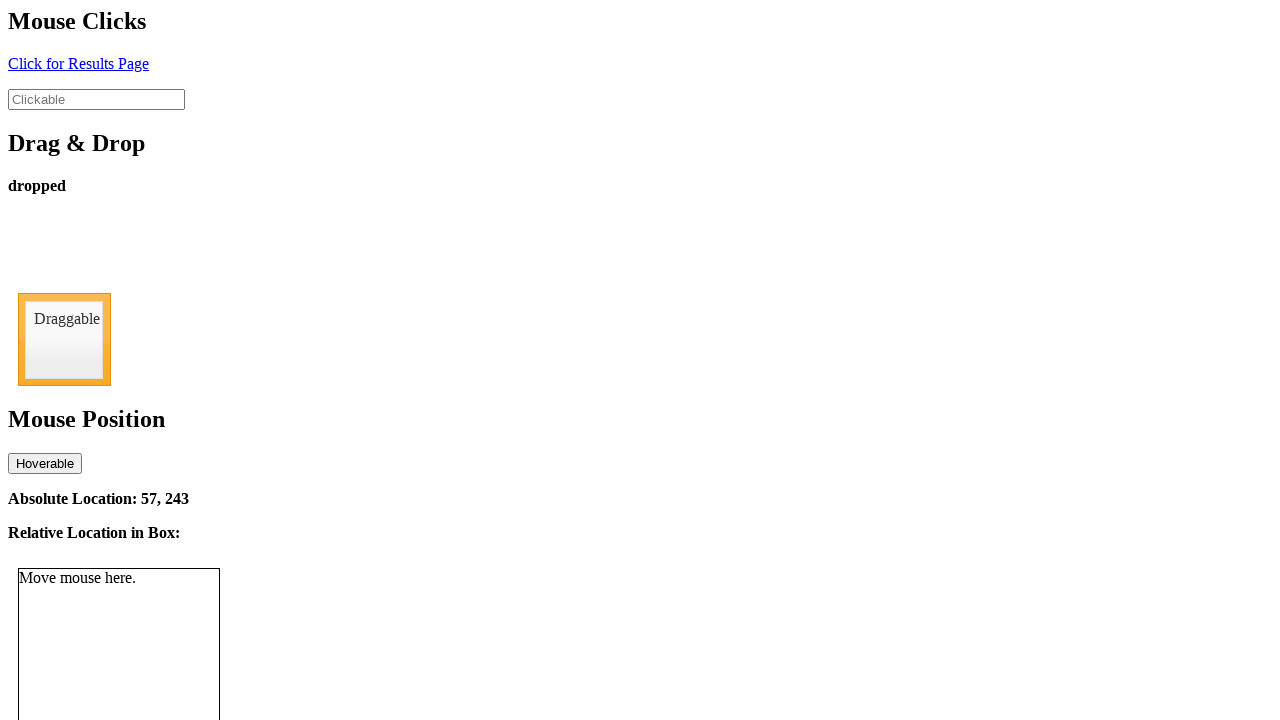